Tests a checkbox form for reservation by navigating to the form page, filling in reservation name and comment fields, selecting accommodation type and meal options via checkboxes, and submitting the form.

Starting URL: https://rori4.github.io/selenium-practice/#/pages/practice/simple-registration

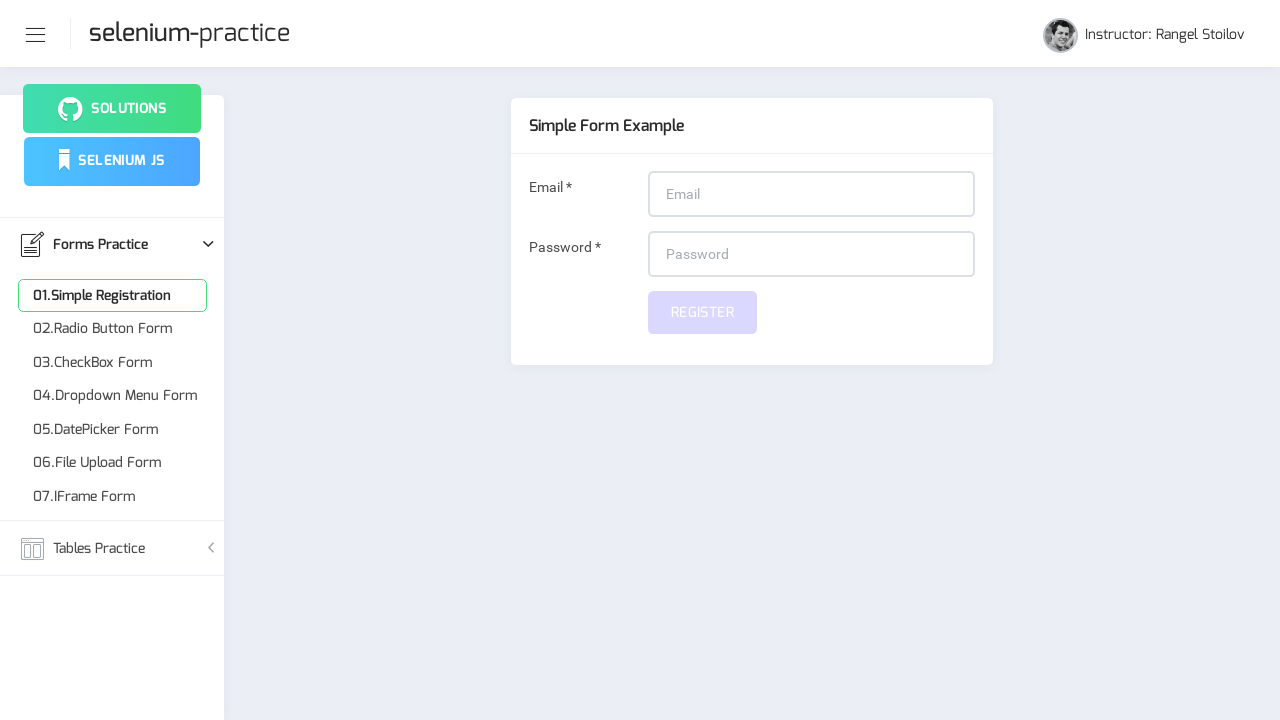

Clicked on the CheckBox Form menu item at (112, 363) on xpath=//a[@title='03.CheckBox Form']/span
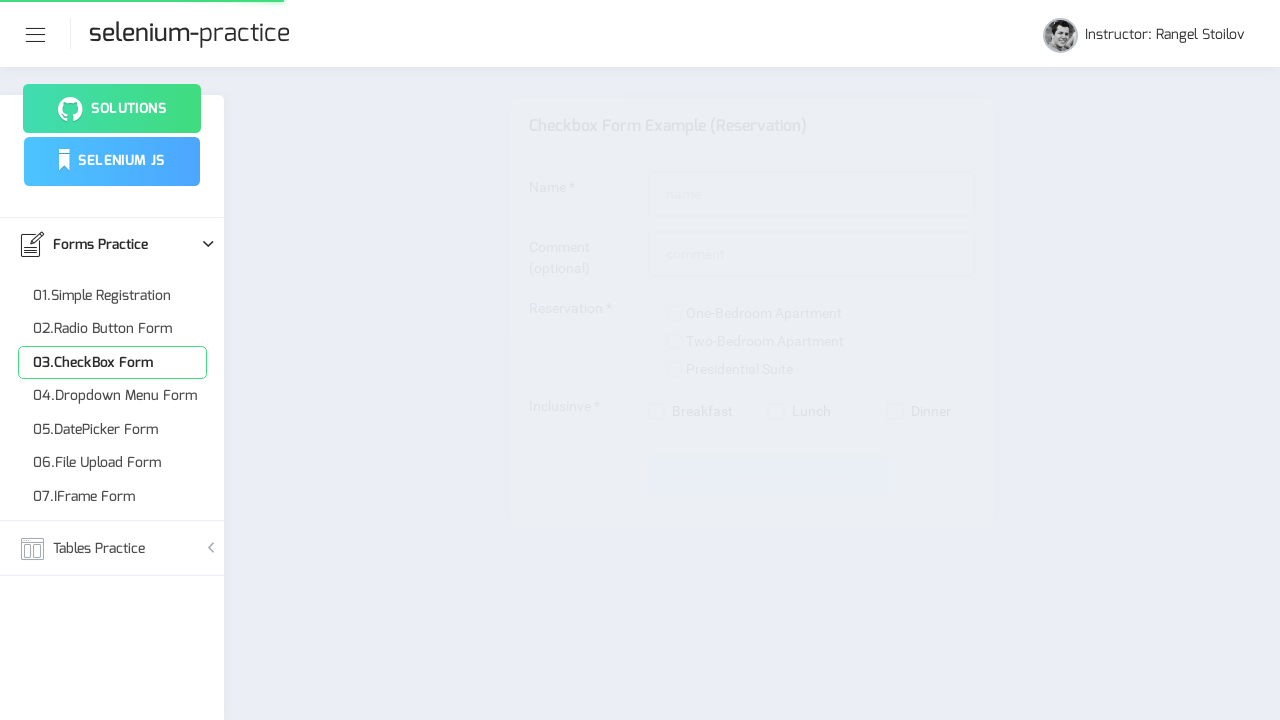

Checkbox form page loaded successfully
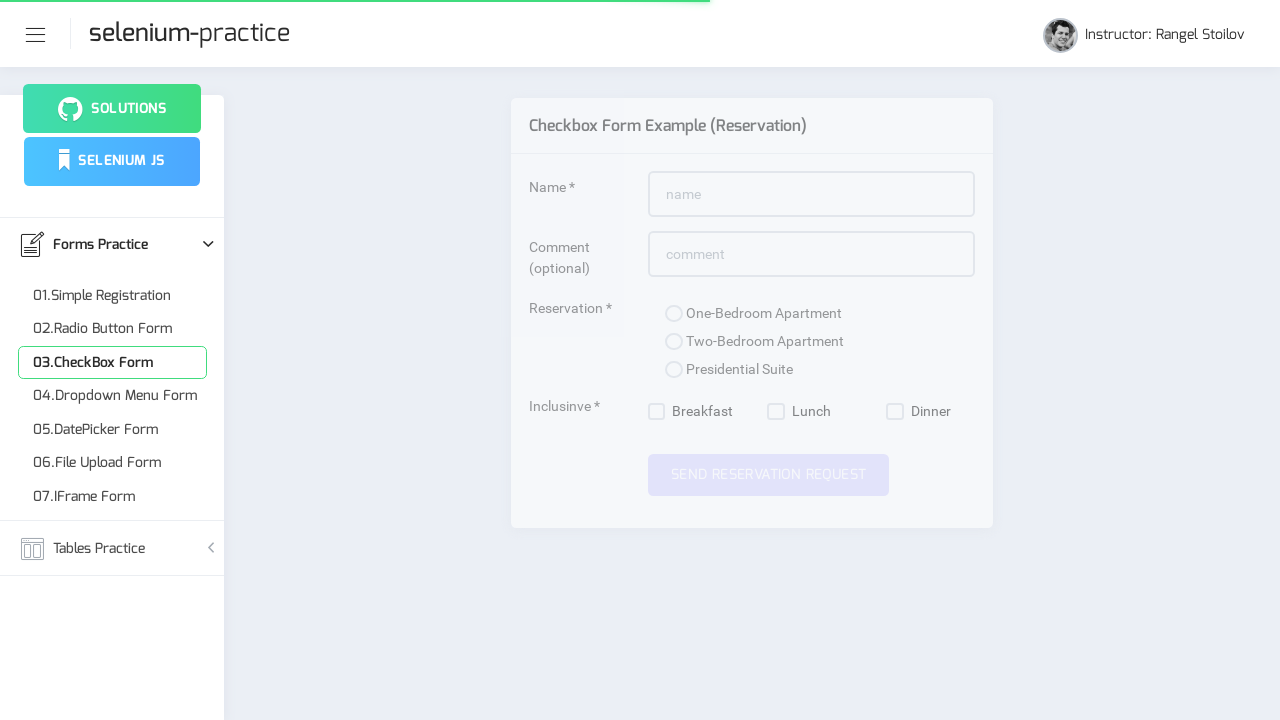

Filled in reservation name field with 'My reservation' on input#name
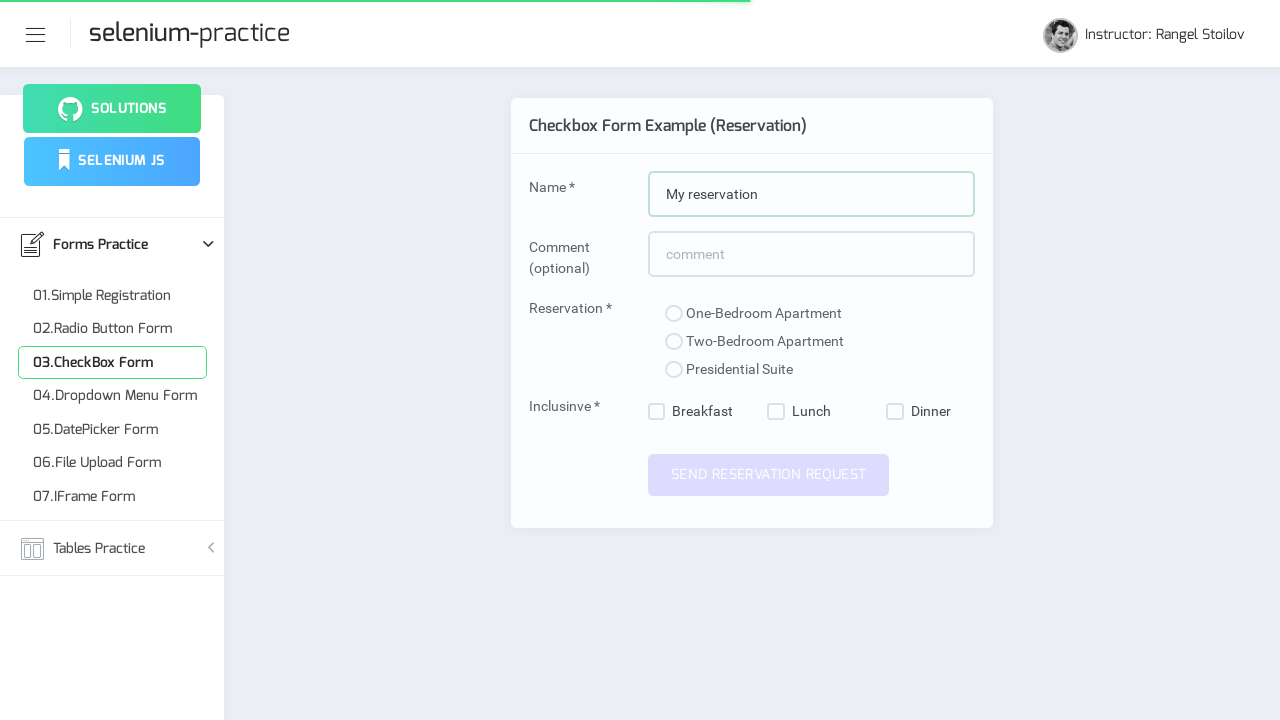

Filled in comment field with 'optional' on input#comment
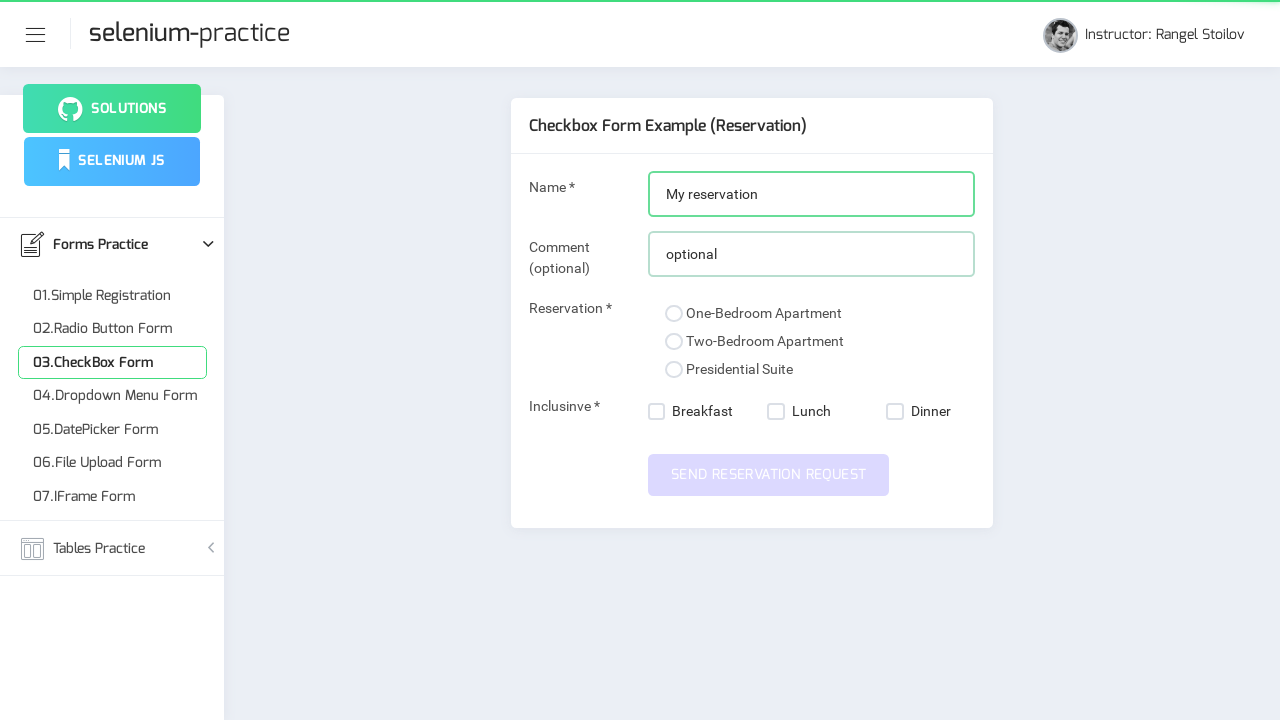

Selected two-bed apartment accommodation type at (674, 342) on xpath=//input[@value='two-bed-appartment']/following::span
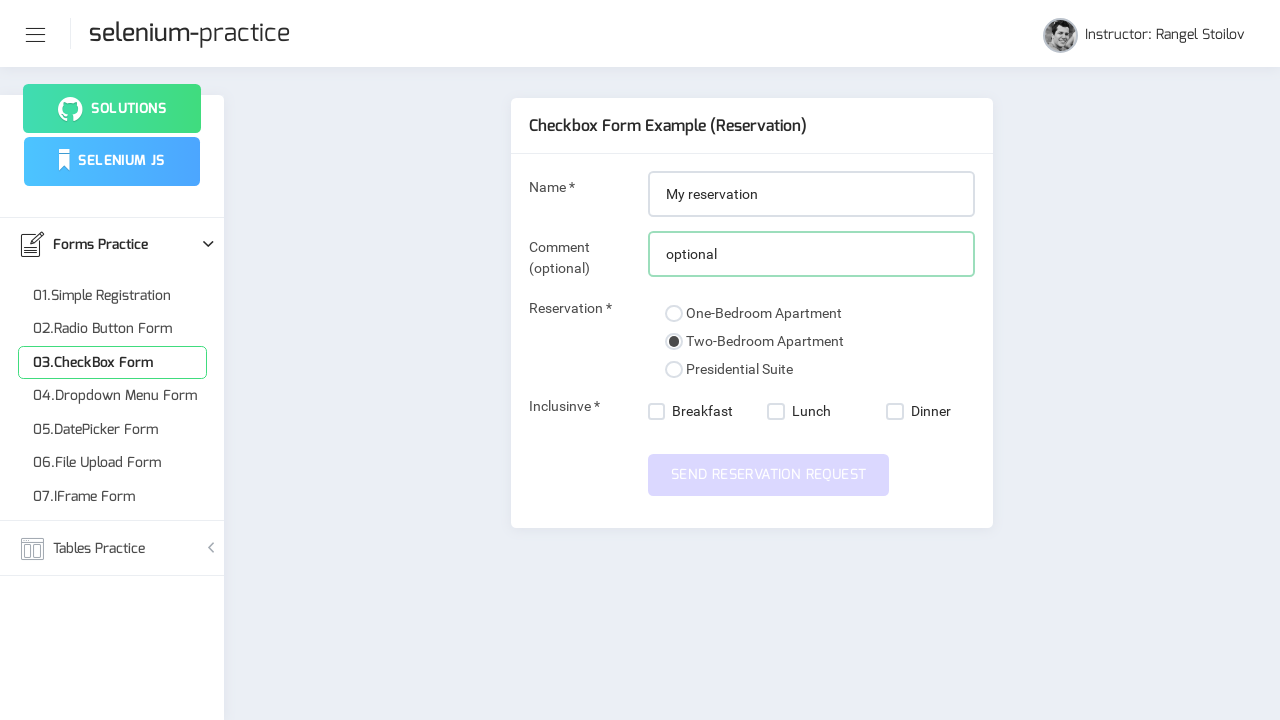

Selected dinner meal option at (895, 412) on xpath=//nb-checkbox[@value='dinner']/label/span
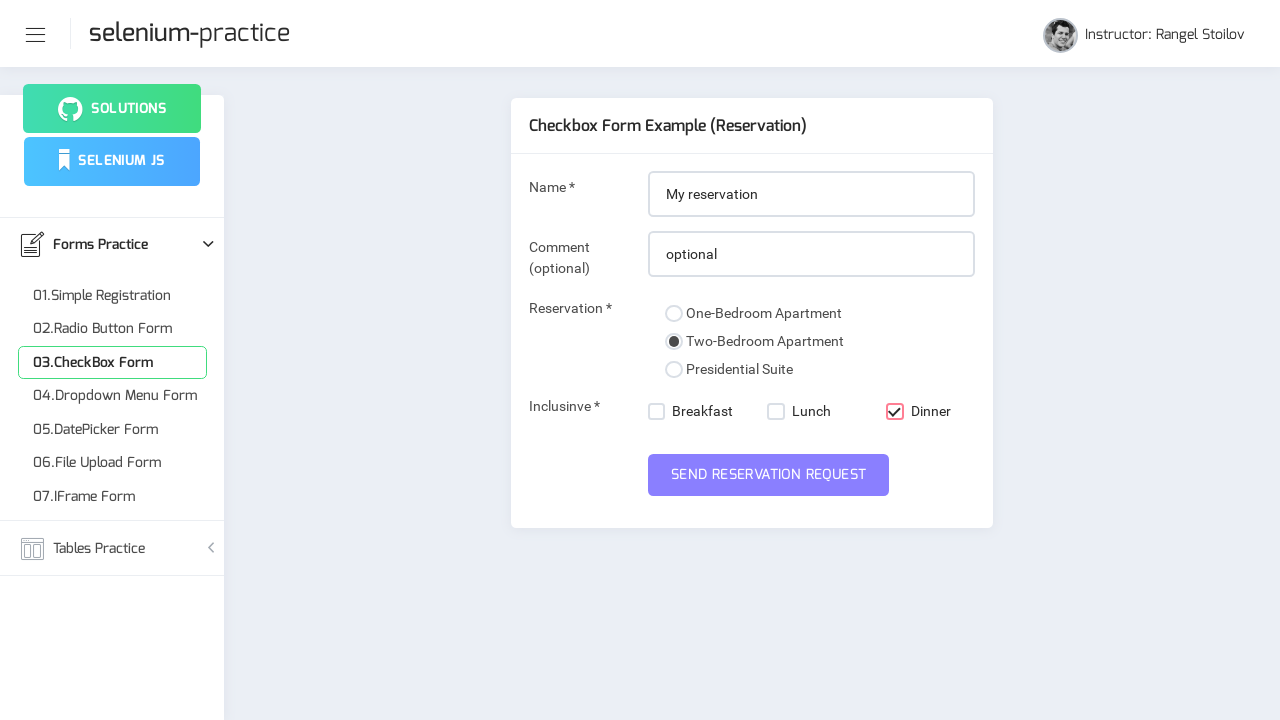

Submitted the checkbox form at (769, 475) on button#submit
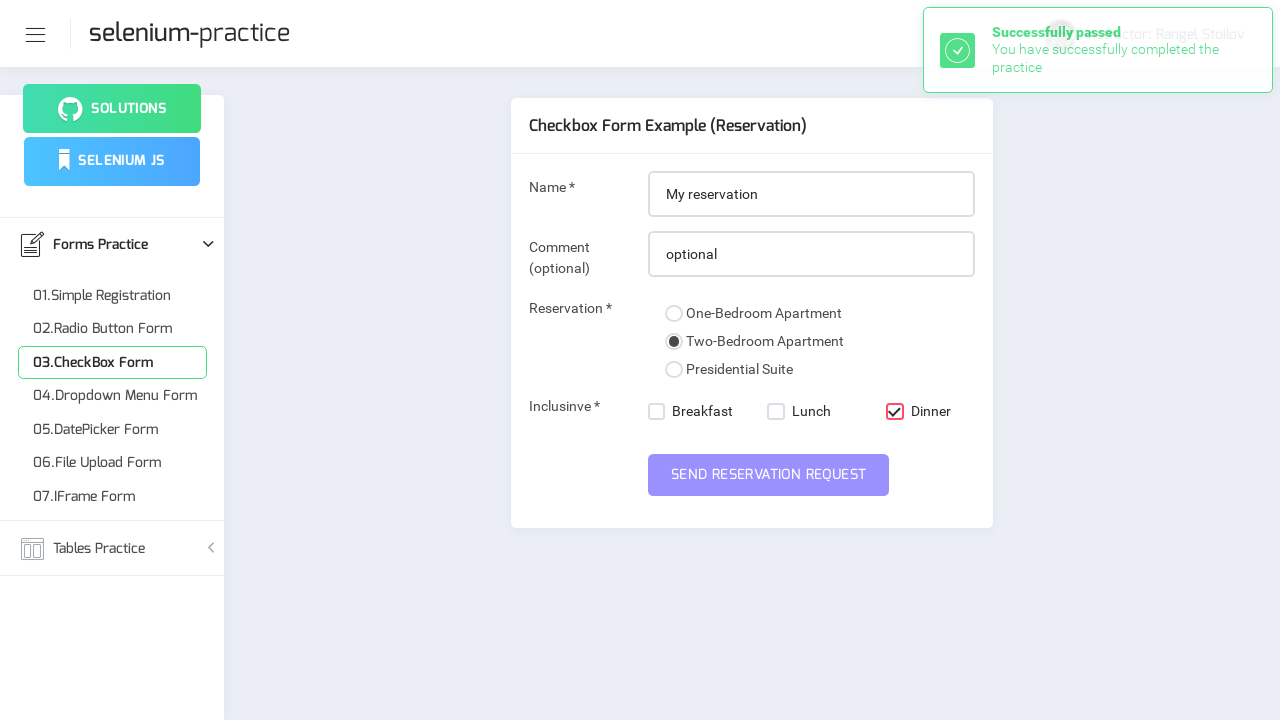

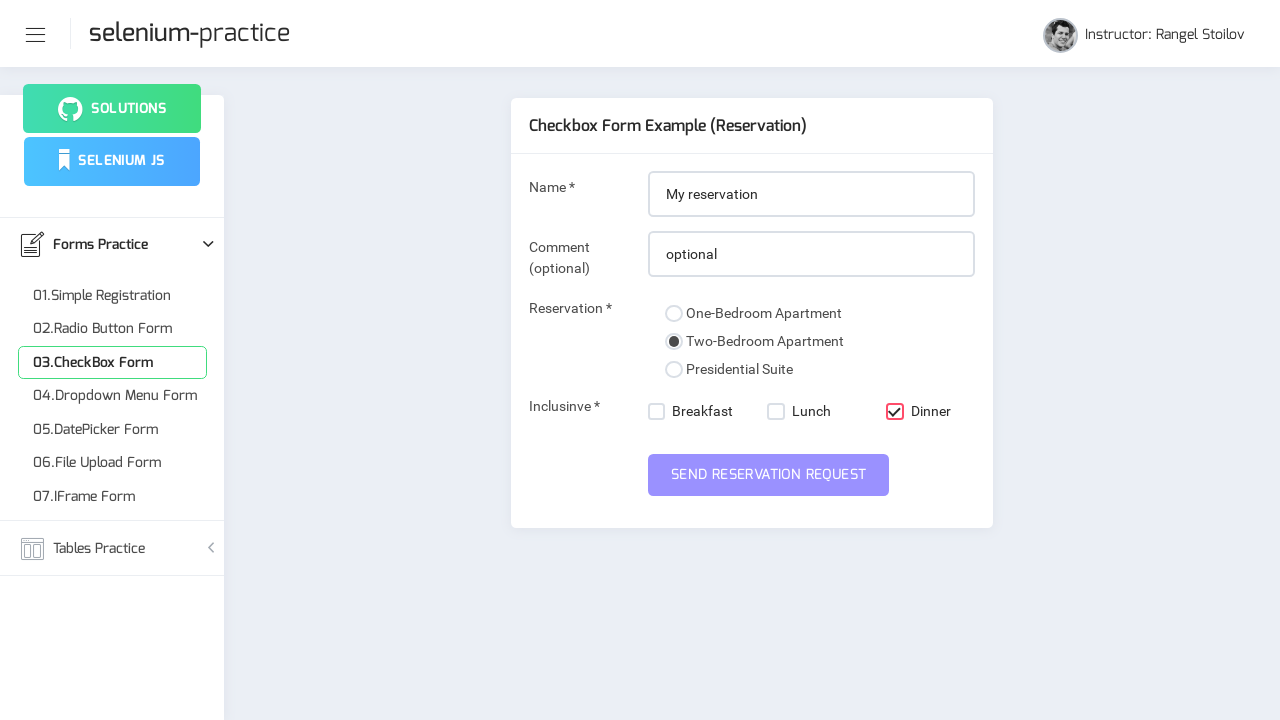